Tests a registration form by filling in first name and email fields, then submitting and verifying the success message

Starting URL: http://suninjuly.github.io/registration2.html

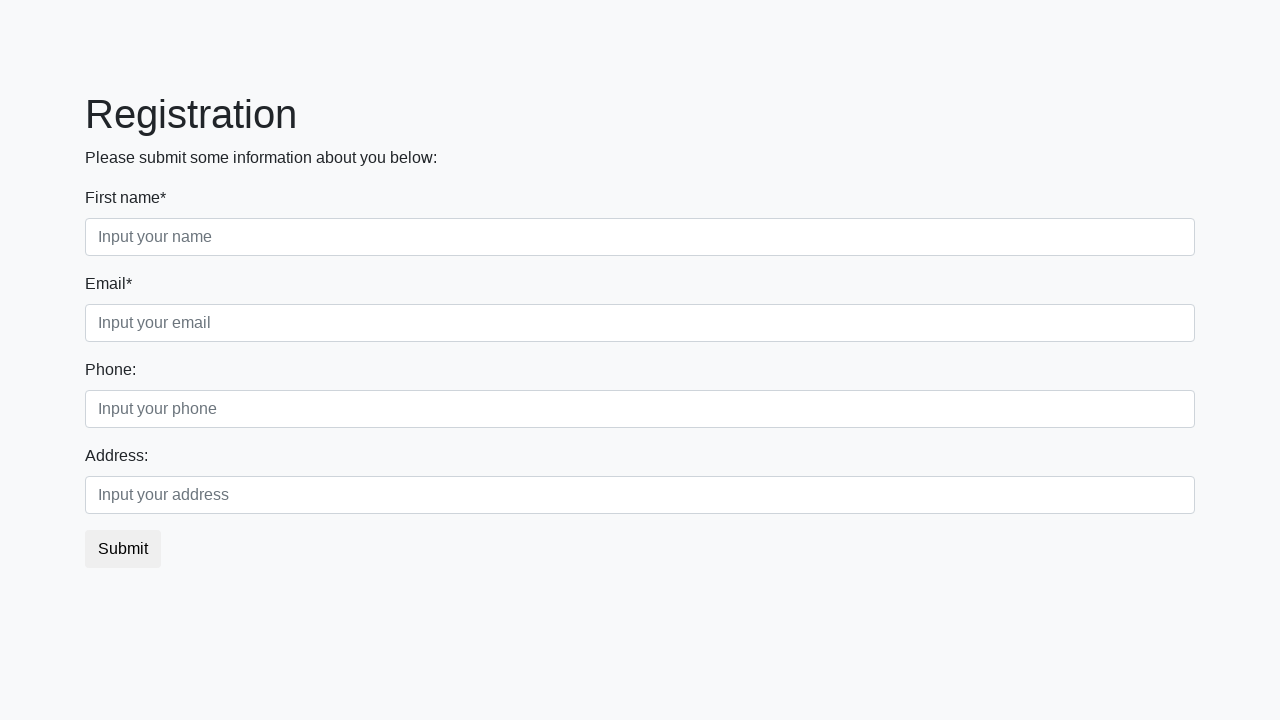

Filled first name field with 'Ivan' on .first_class .first
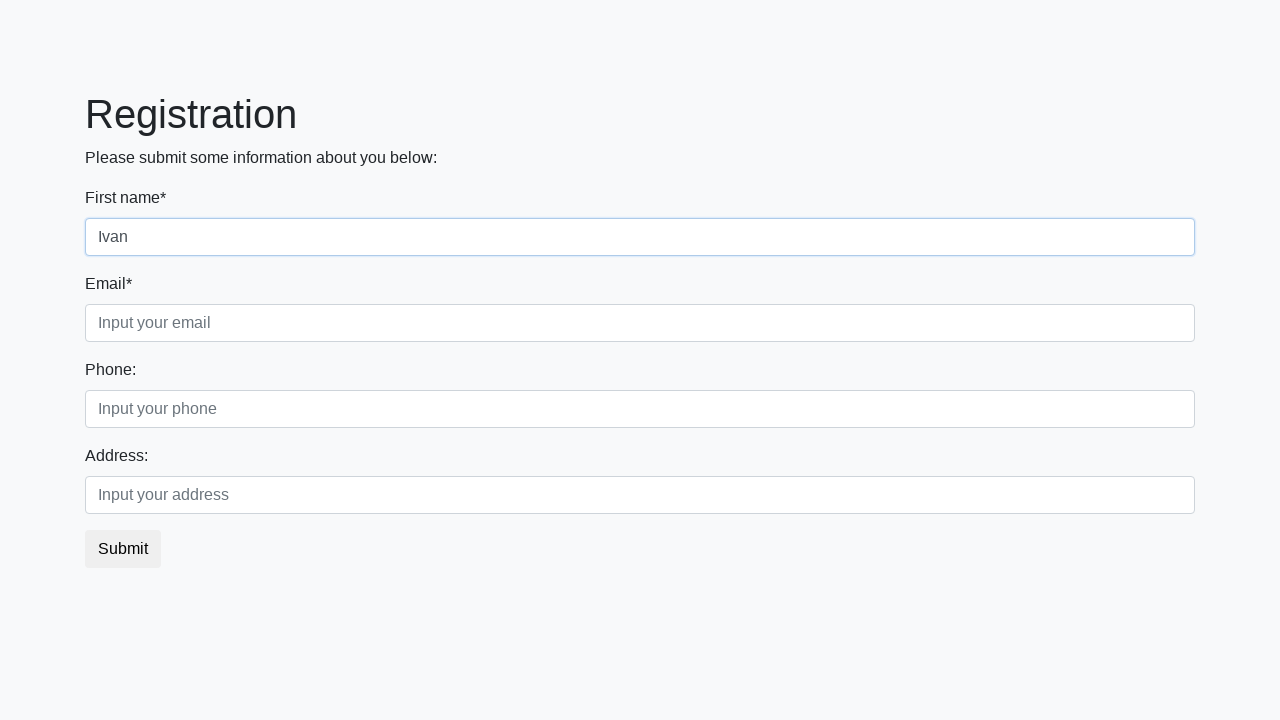

Filled email field with 'petrov@mail.ru' on .first_block .third_class .third
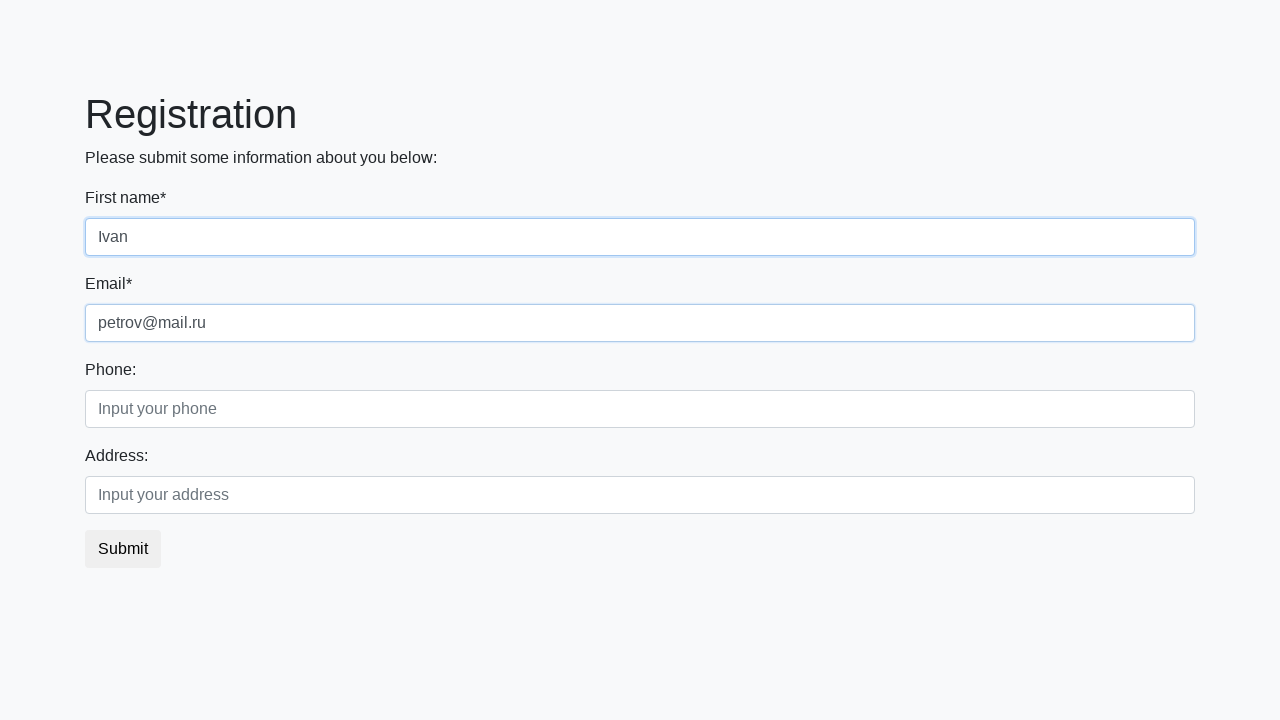

Clicked submit button at (123, 549) on button.btn
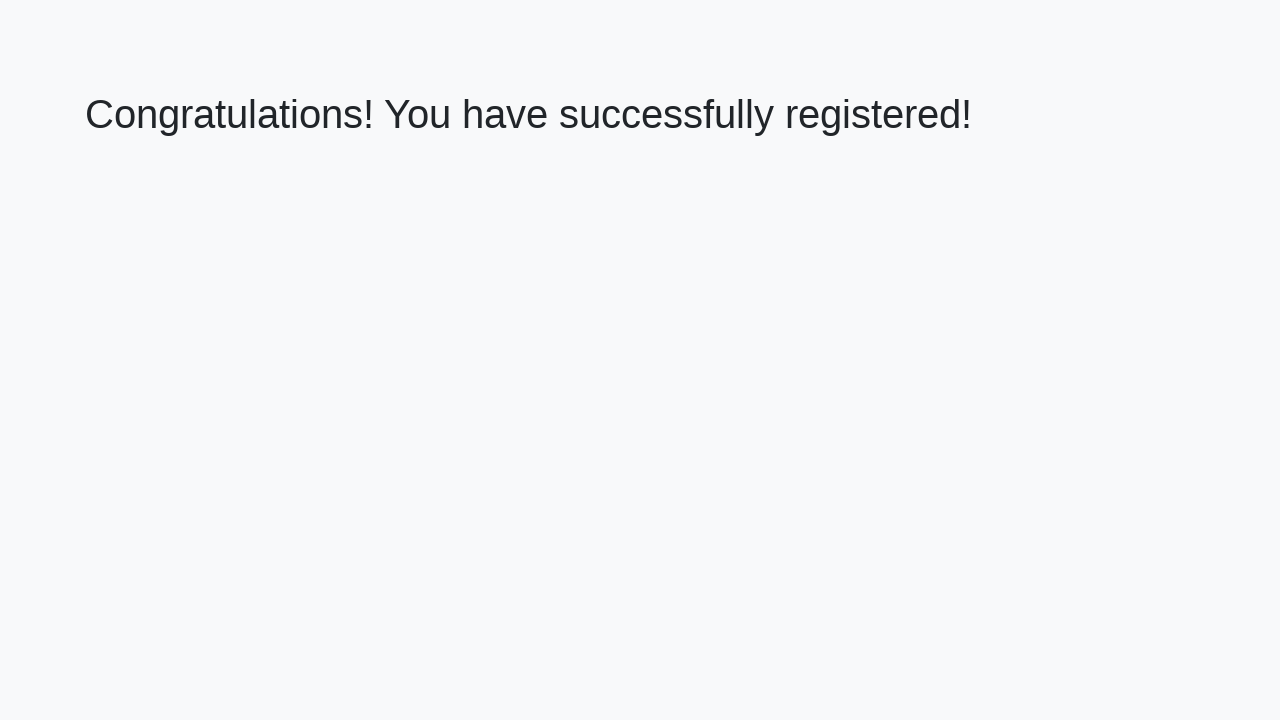

Success message appeared
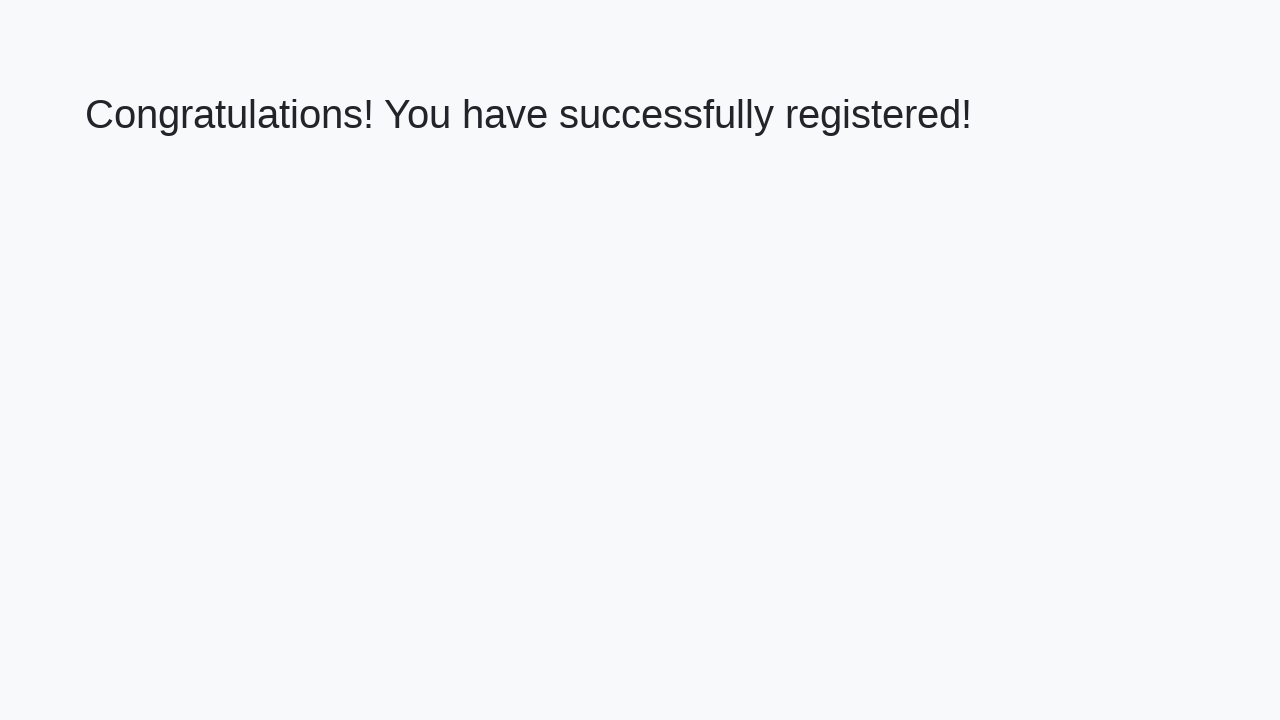

Retrieved success message text: 'Congratulations! You have successfully registered!'
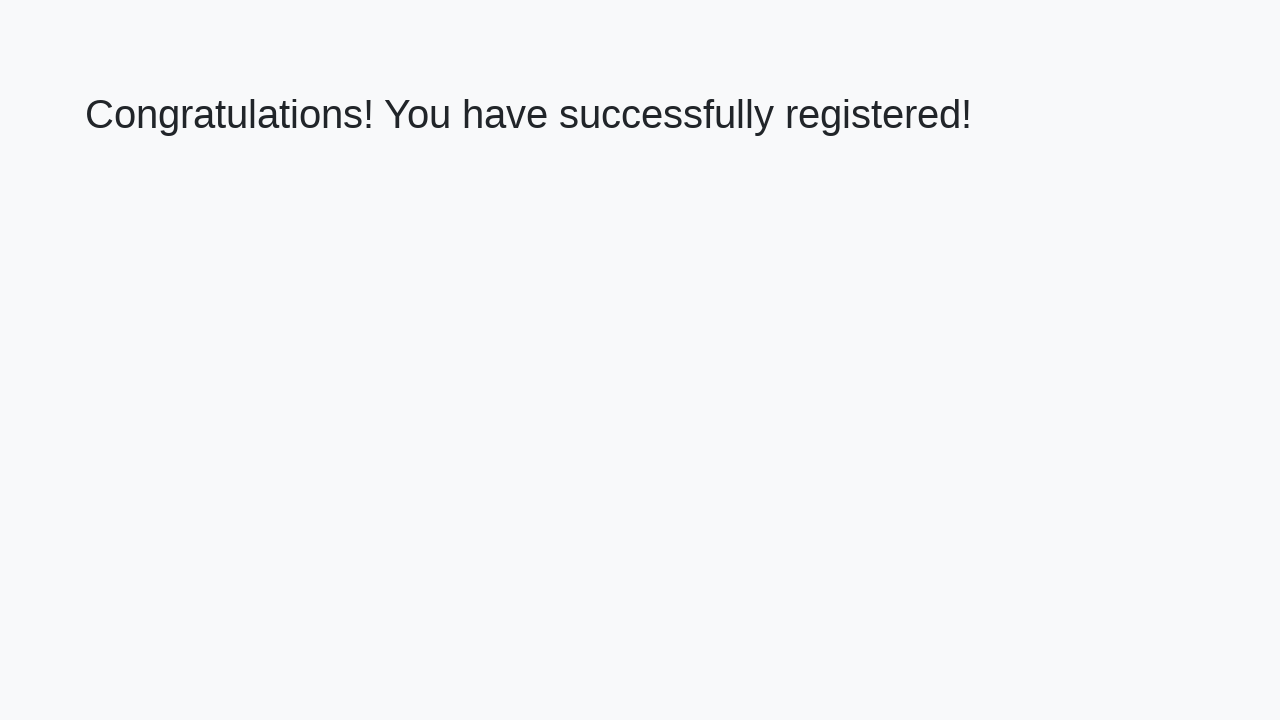

Verified success message matches expected text
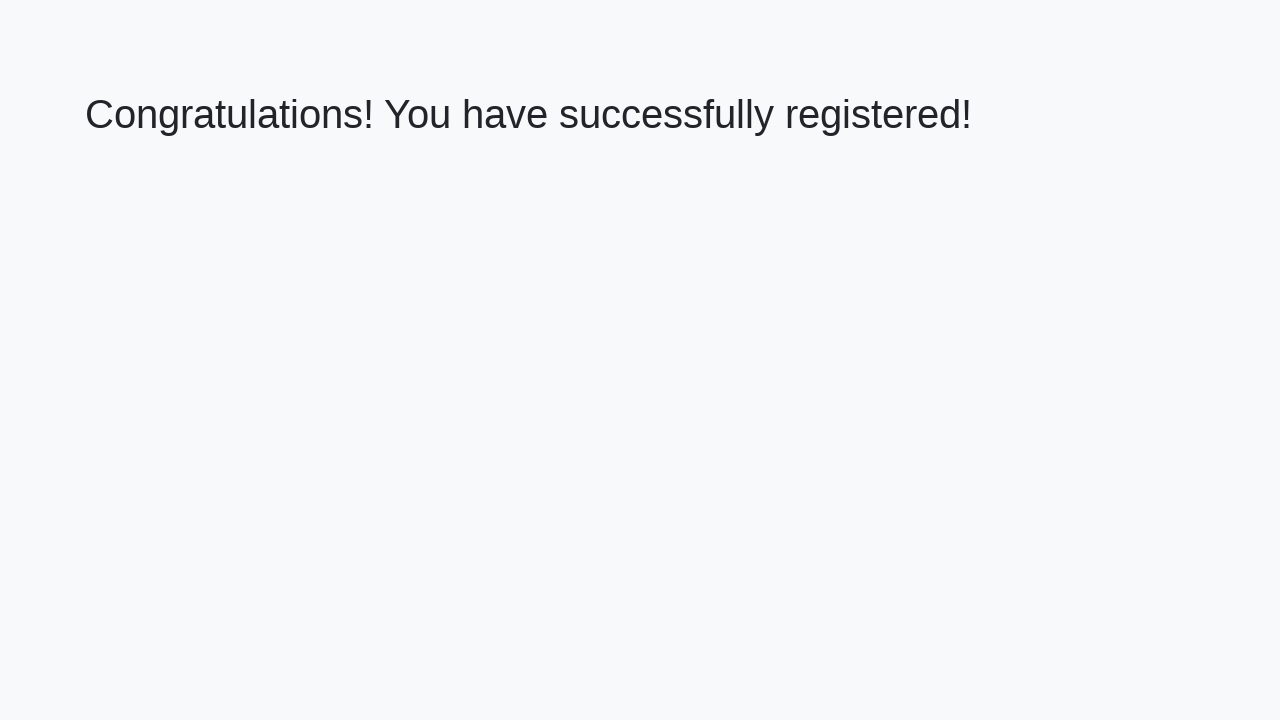

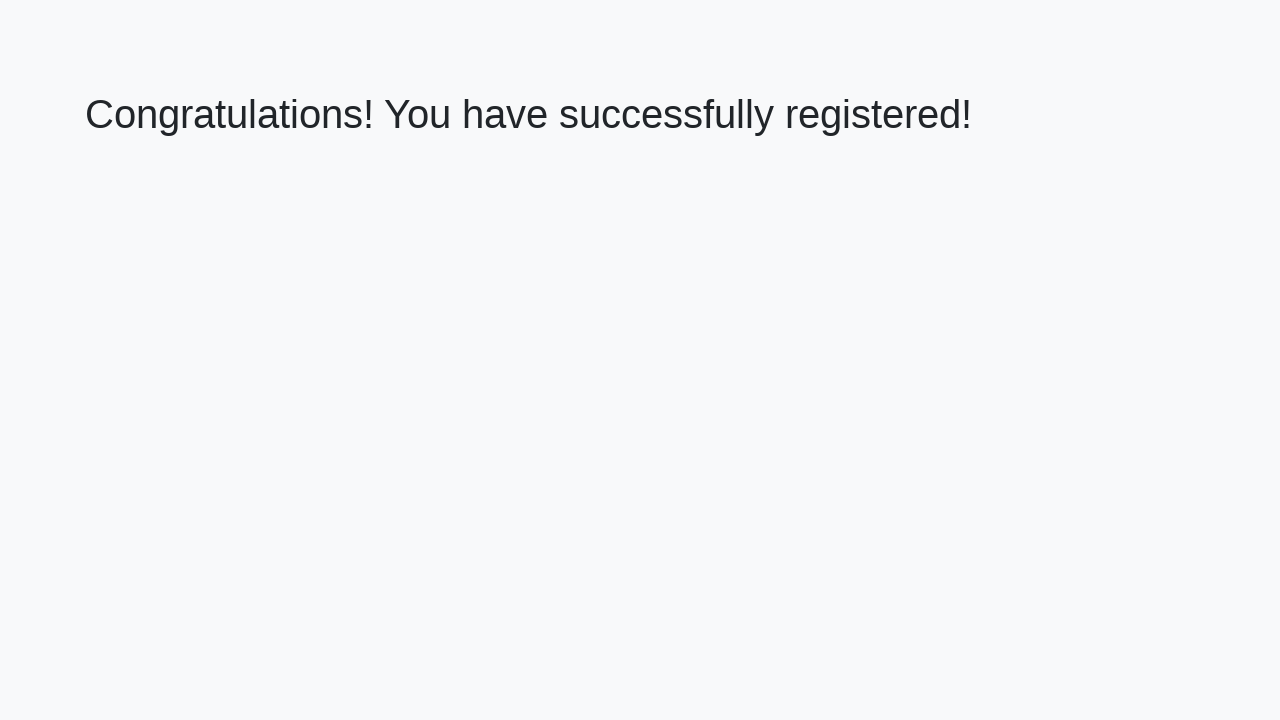